Opens the leaderboard page and navigates to my stats section

Starting URL: https://www.answers.com

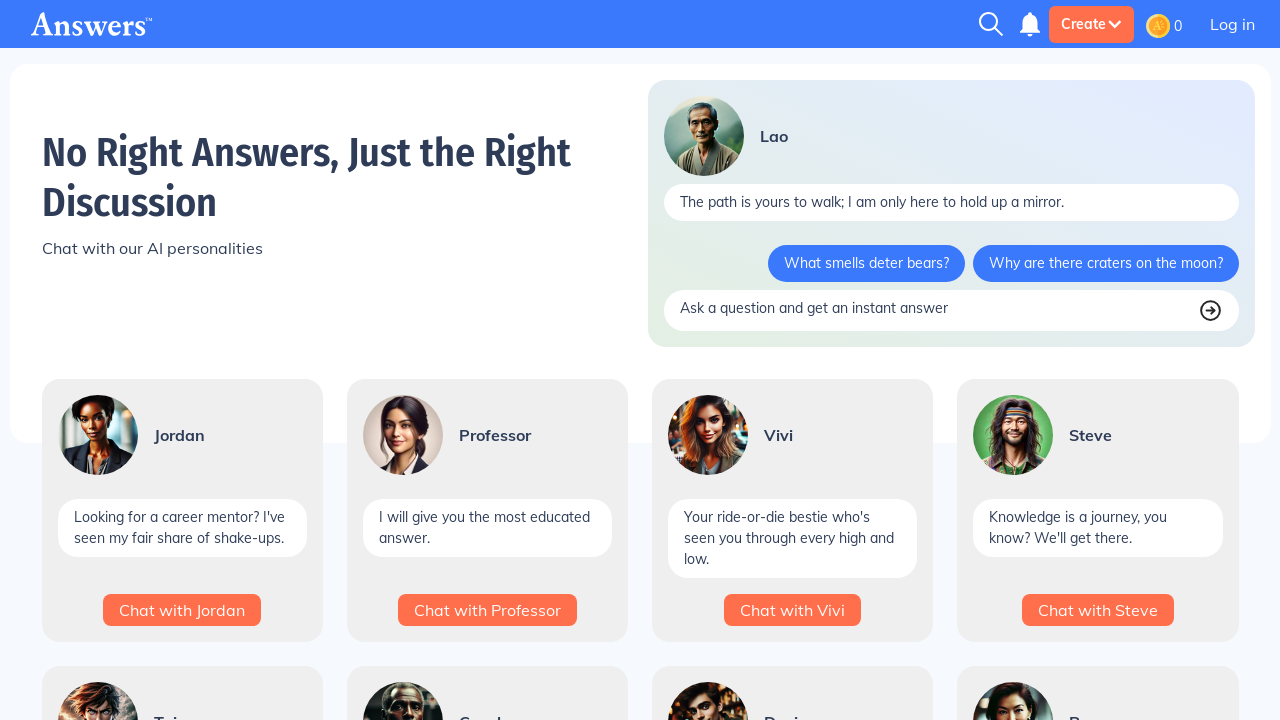

Clicked on Leaderboard link to open leaderboard page at (194, 360) on text=Leaderboard
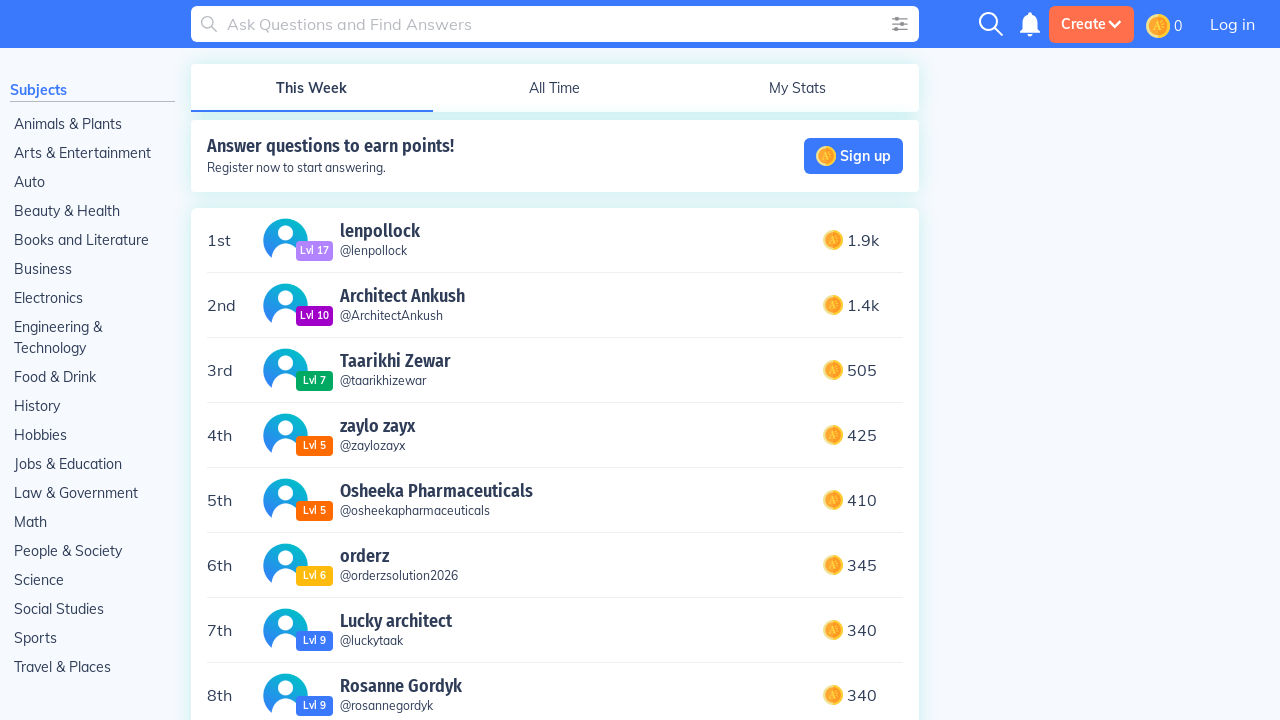

Clicked on My Stats tab to navigate to my stats section at (797, 88) on text=My Stats
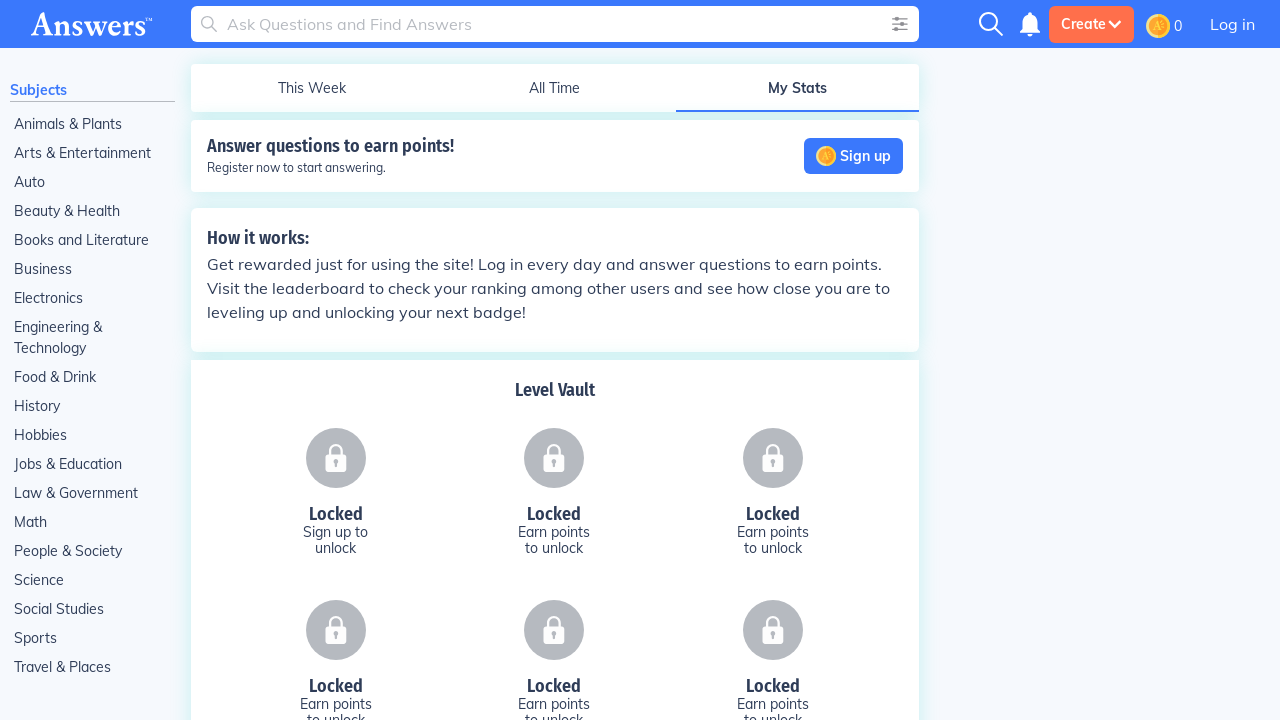

My Stats page loaded successfully
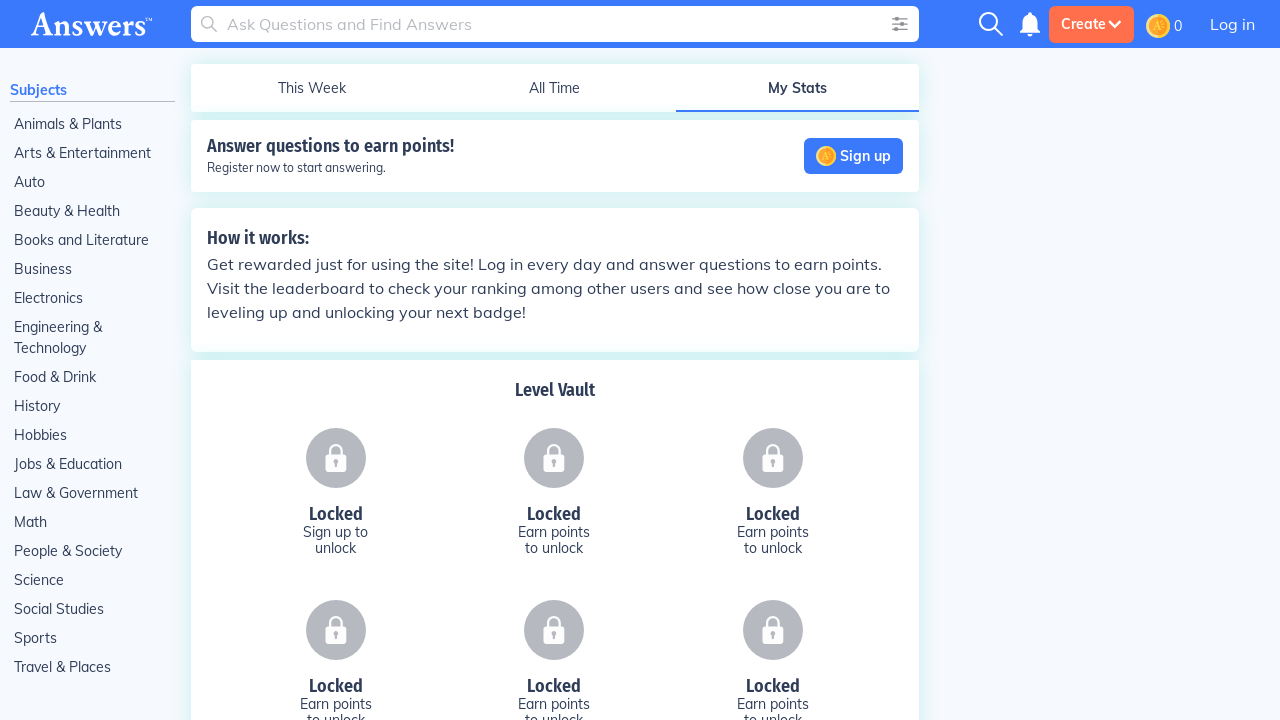

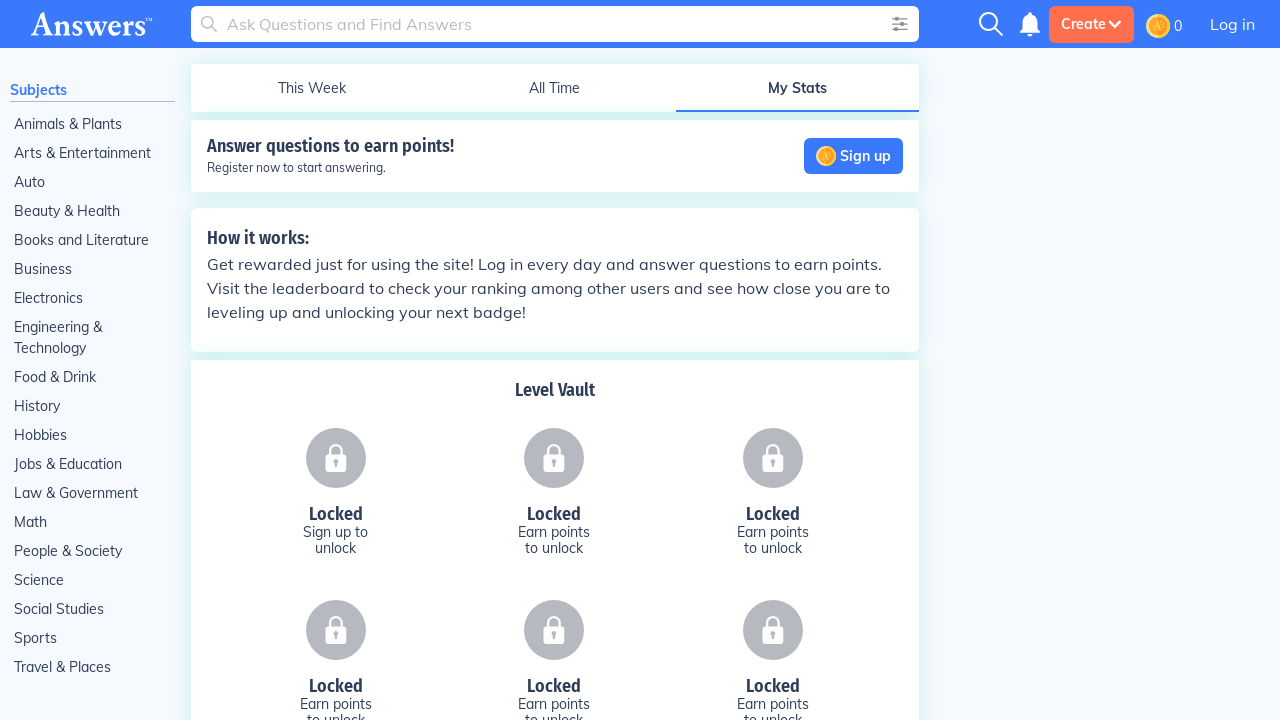